Tests a web form by entering text into a text box and clicking the submit button, then verifies a message is displayed.

Starting URL: https://www.selenium.dev/selenium/web/web-form.html

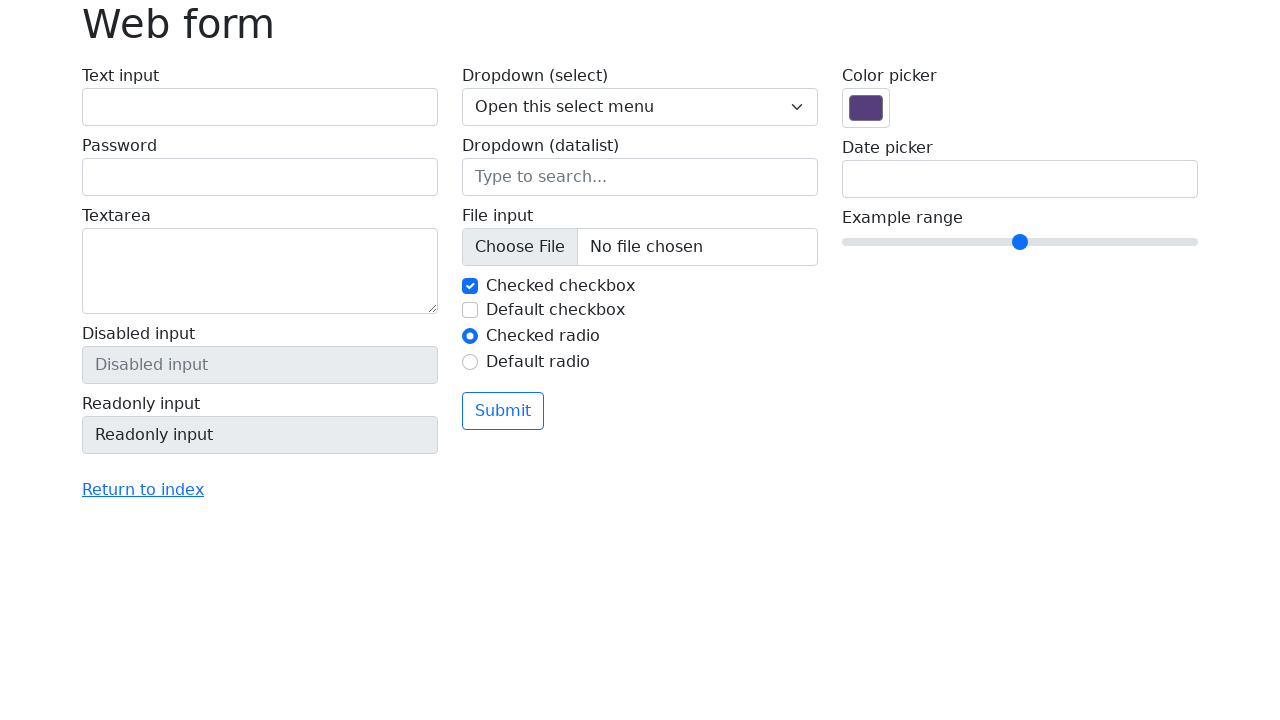

Filled text box with 'Selenium' on input[name='my-text']
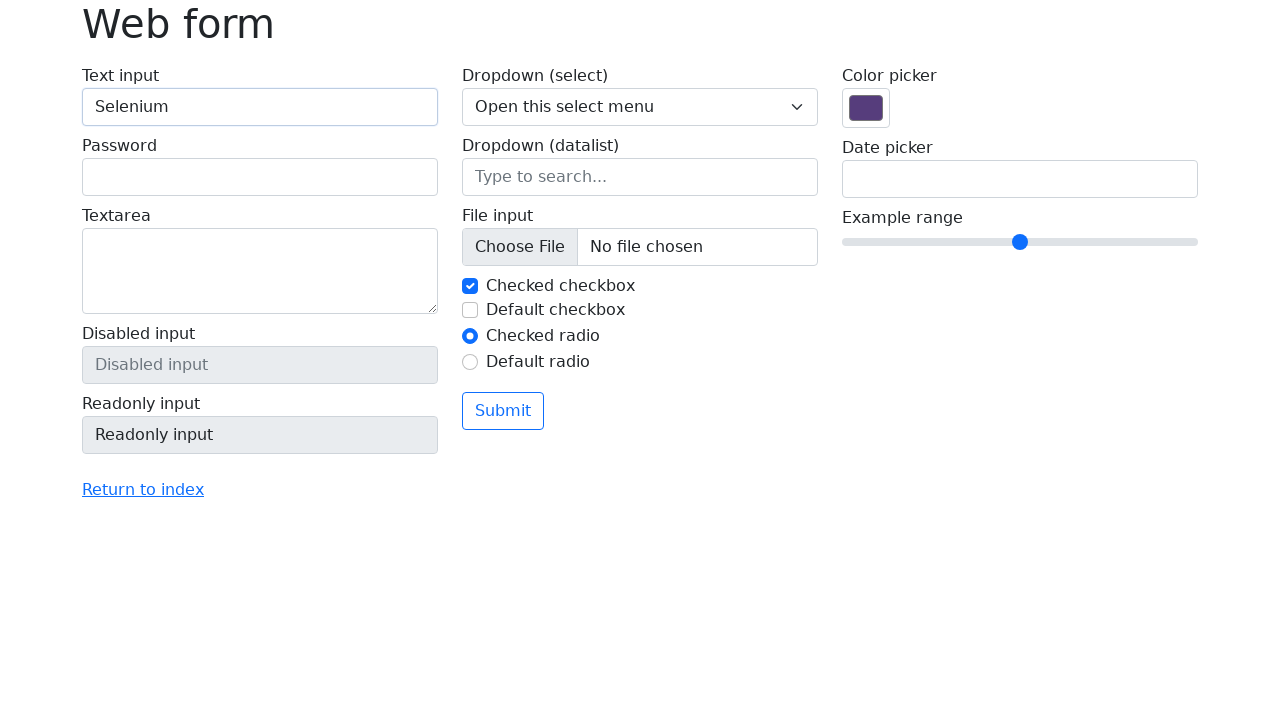

Clicked the submit button at (503, 411) on button
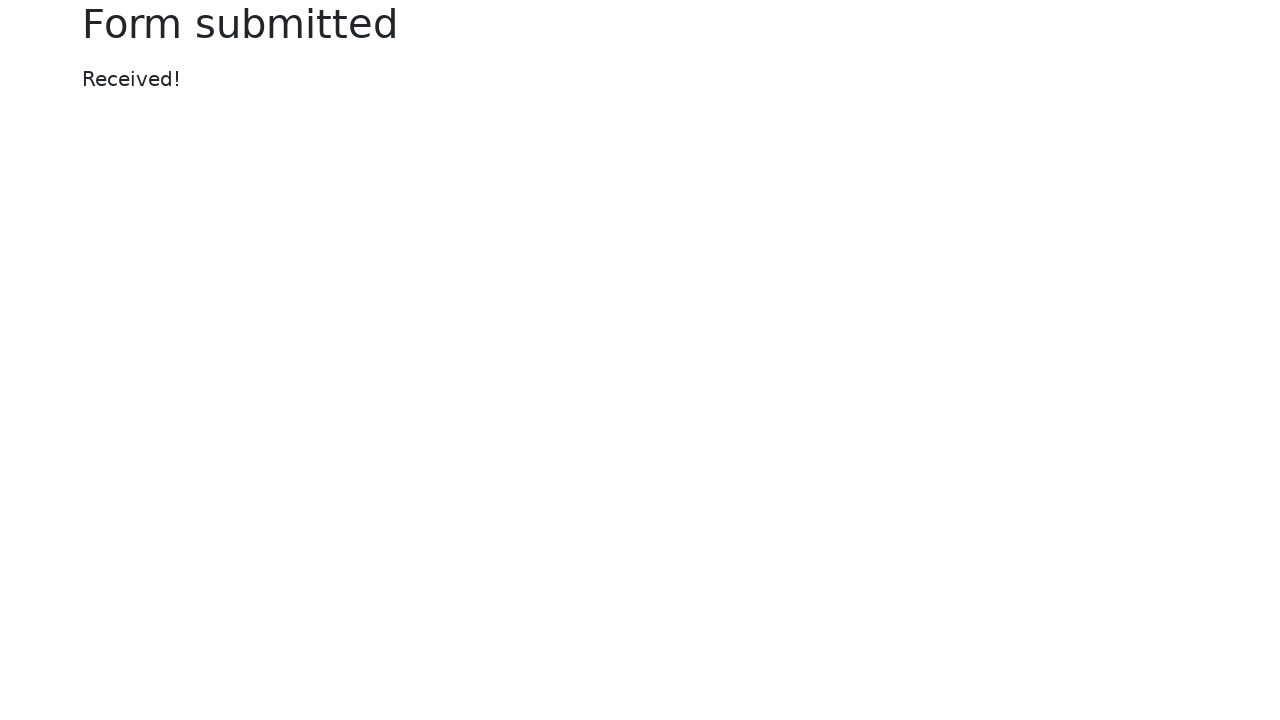

Message element appeared after form submission
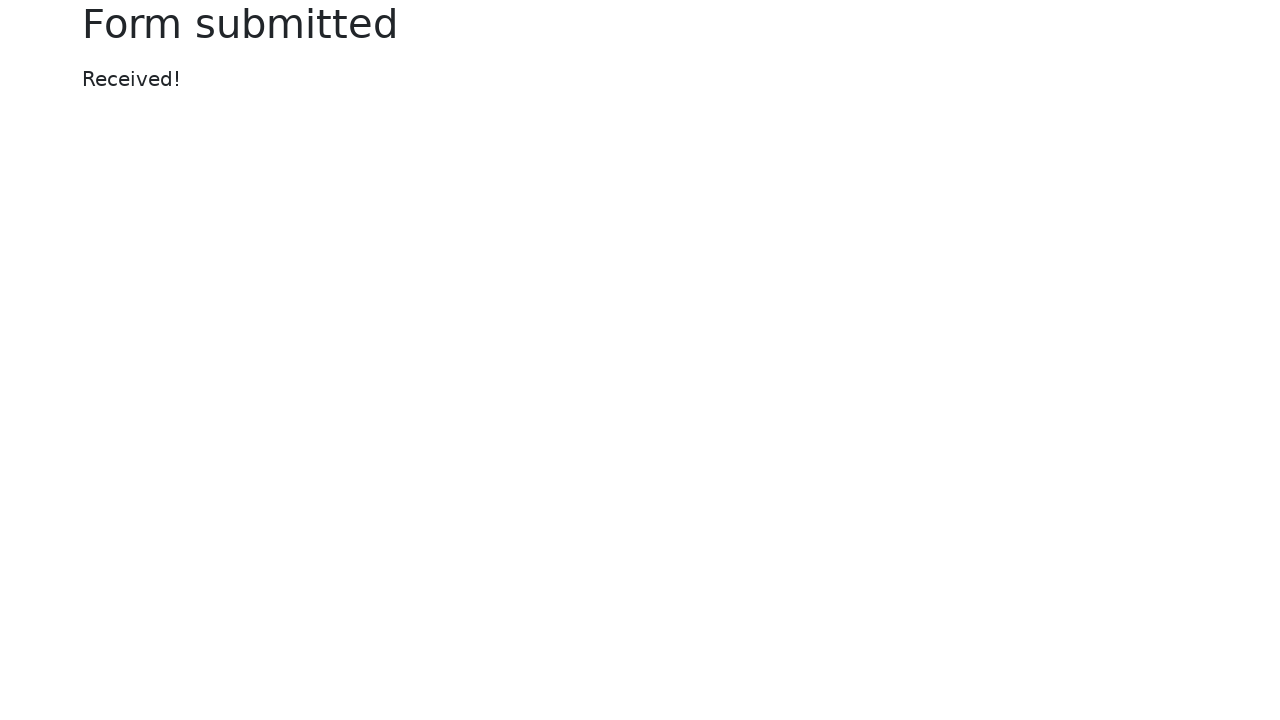

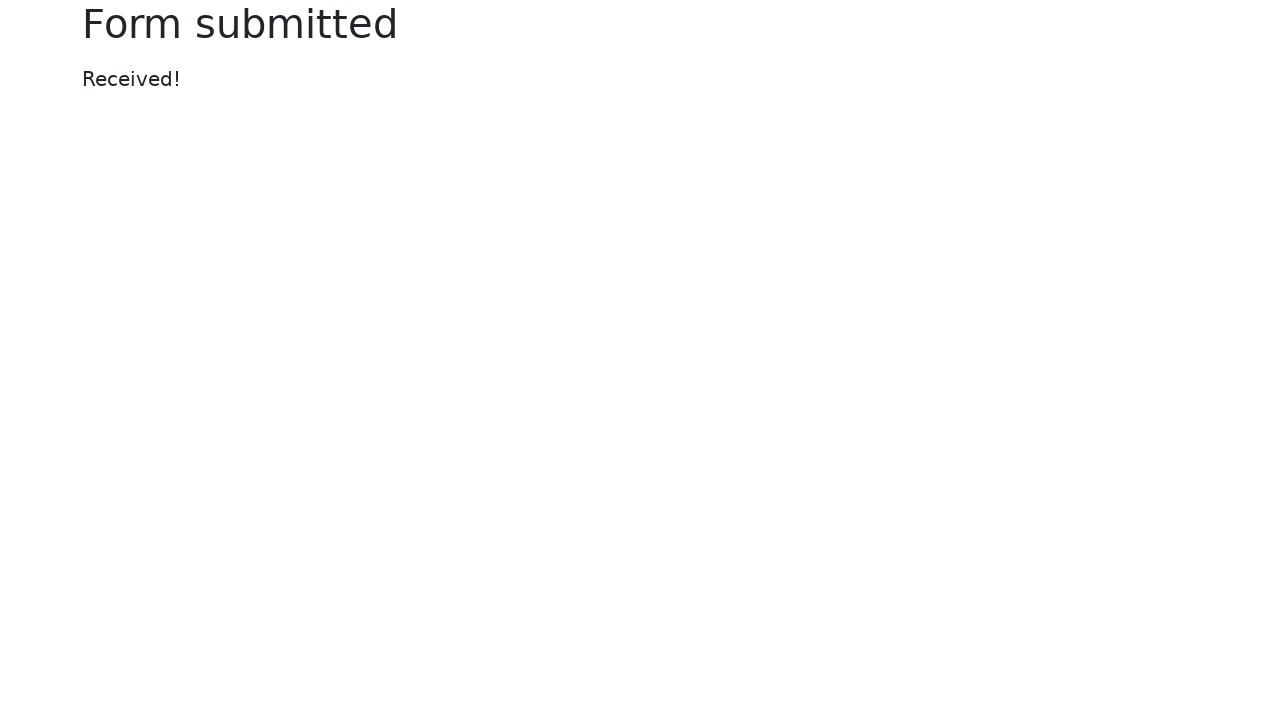